Tests the subscription functionality on the homepage by scrolling to the subscription section, entering an email address, clicking the subscribe button, and verifying the success message appears.

Starting URL: https://www.automationexercise.com/

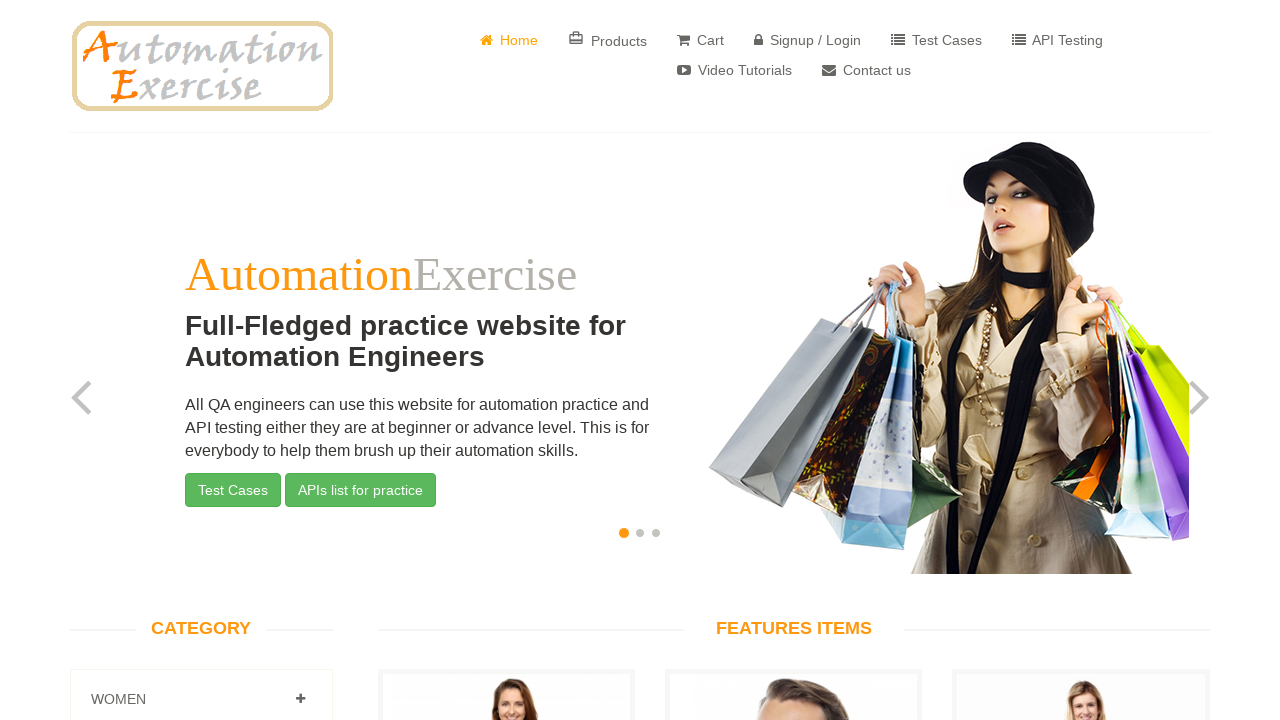

Verified homepage URL is correct
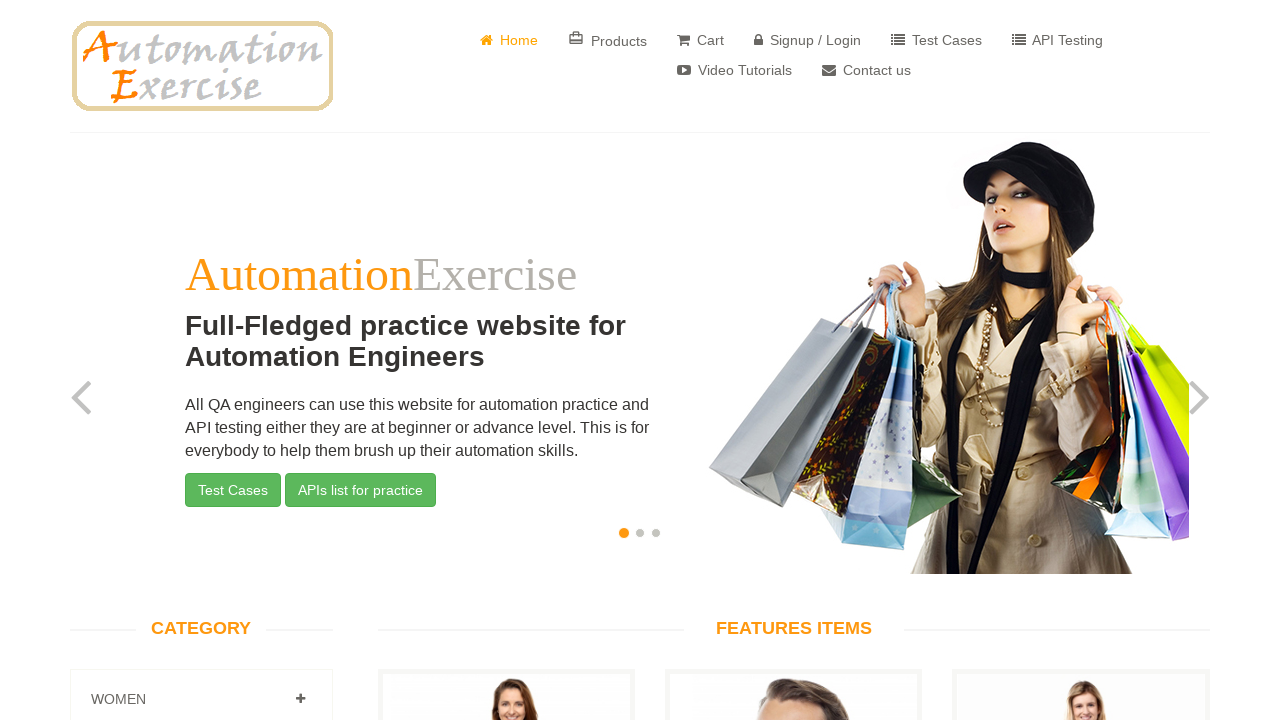

Scrolled to bottom of page to view subscription section
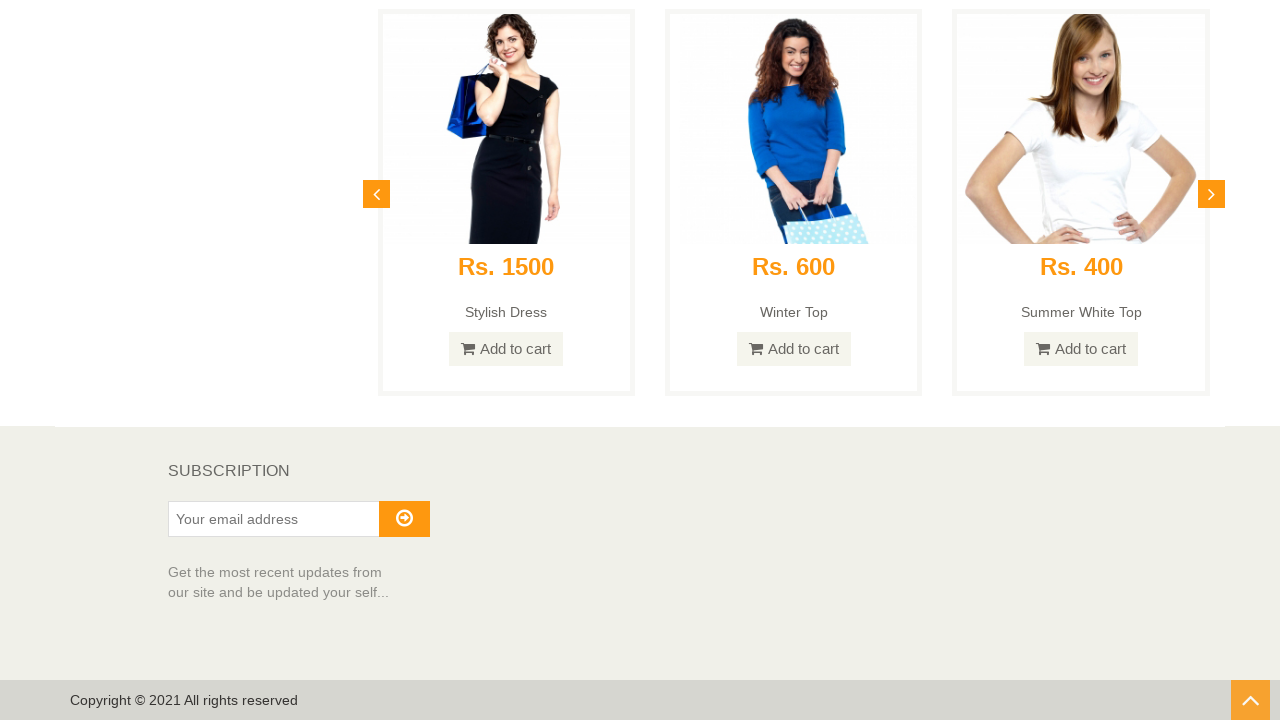

Subscription section became visible
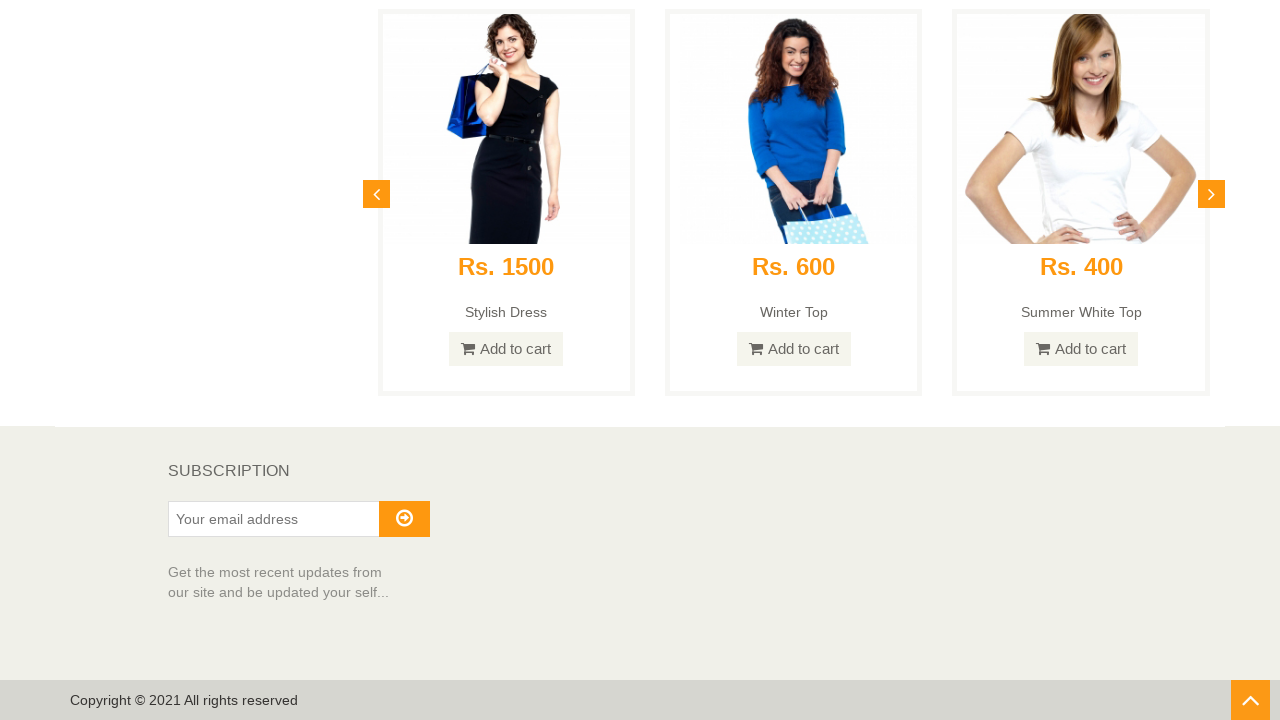

Entered email address 'marcus.test2024@gmail.com' in subscription field on input#susbscribe_email
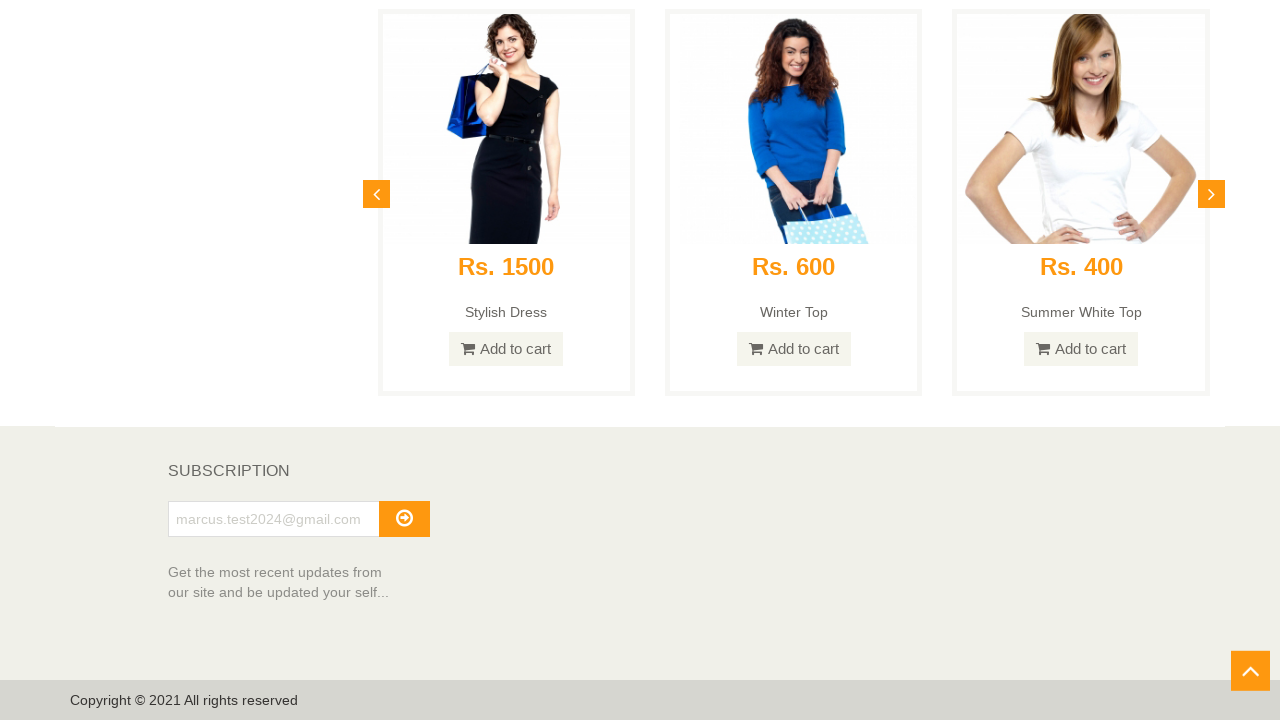

Clicked the subscribe button at (404, 519) on button#subscribe
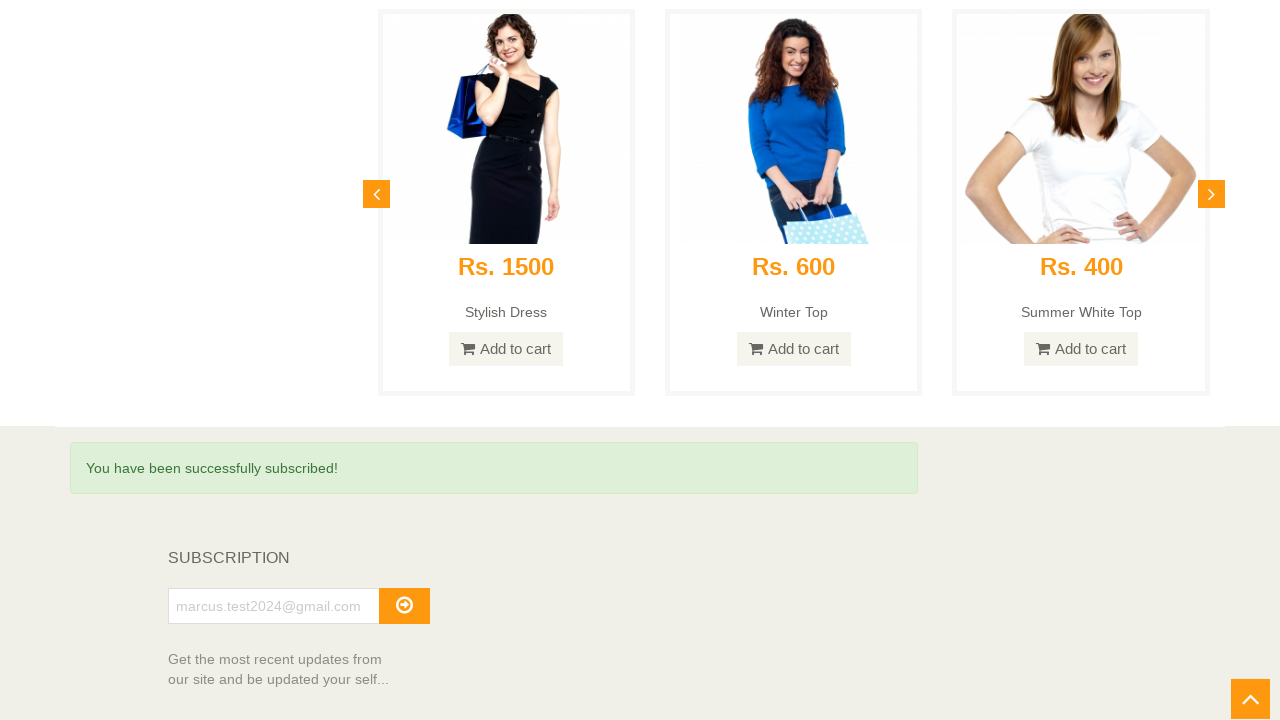

Success message 'You have been successfully subscribed!' appeared
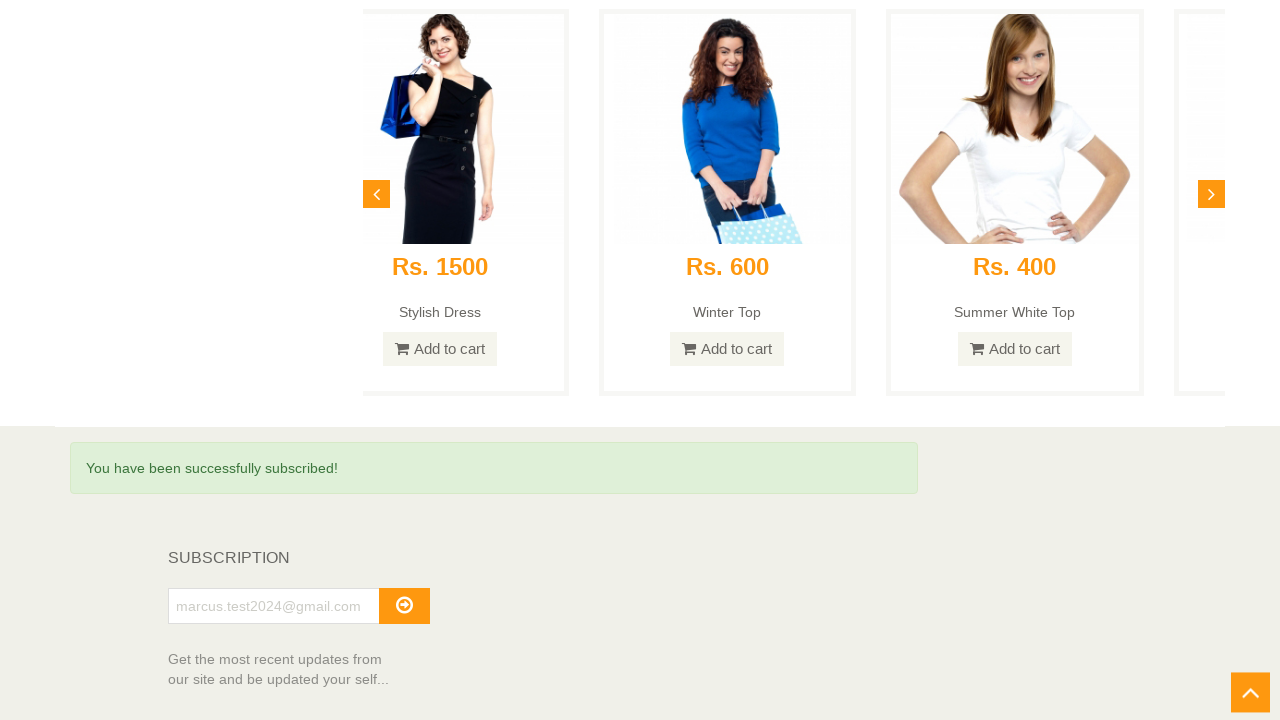

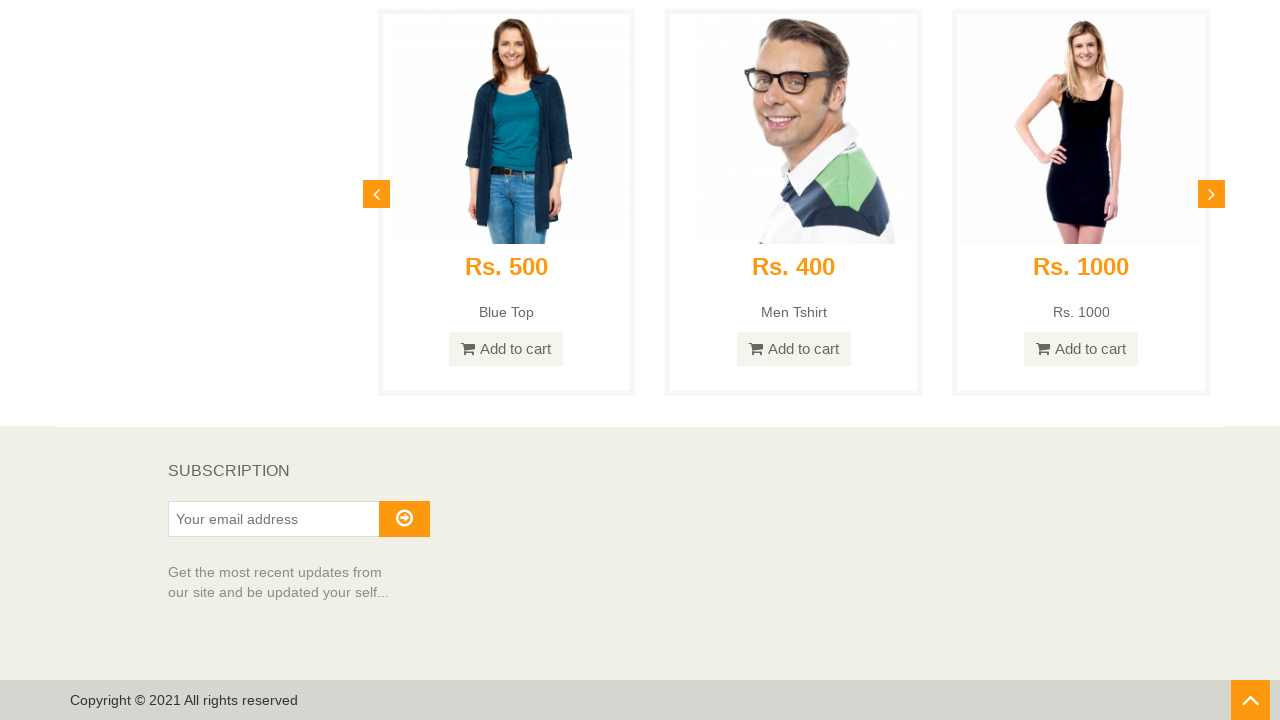